Tests skill builder functionality by selecting a warrior class and clicking on an absolute skill to verify the skill counter

Starting URL: https://bdocodex.com/ru/skillbuilder/

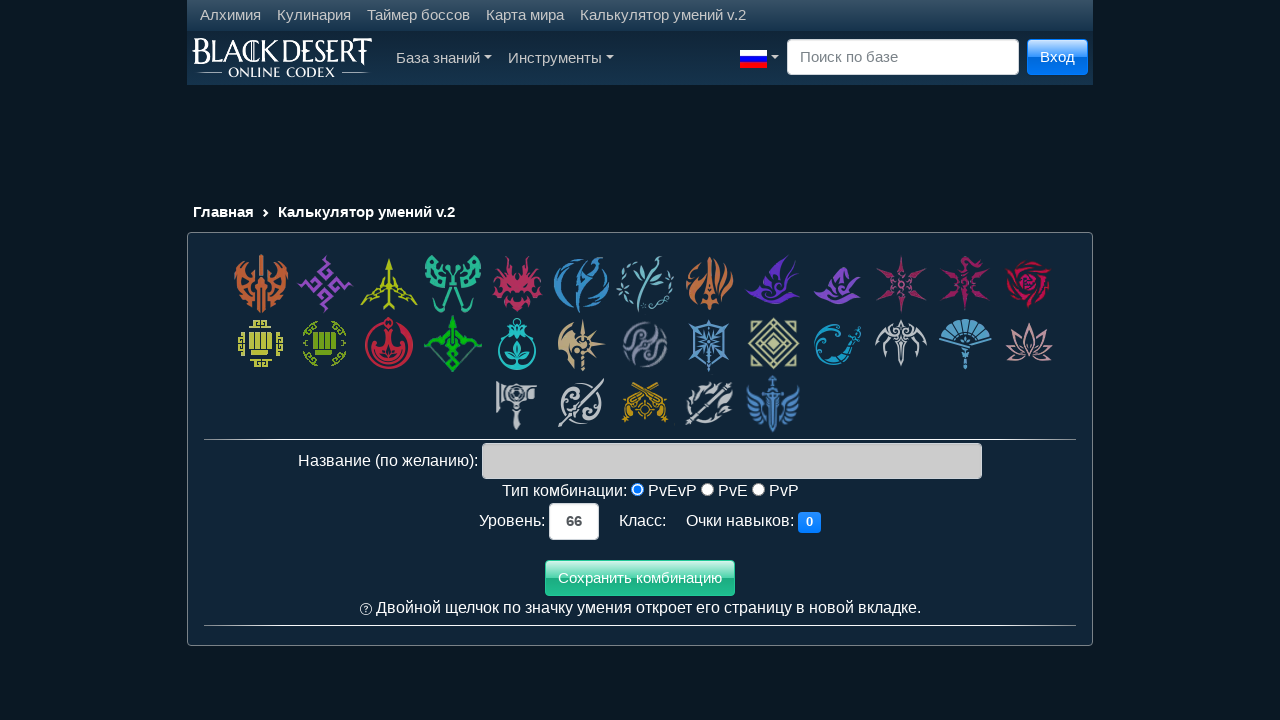

Waited for class selection cells to load
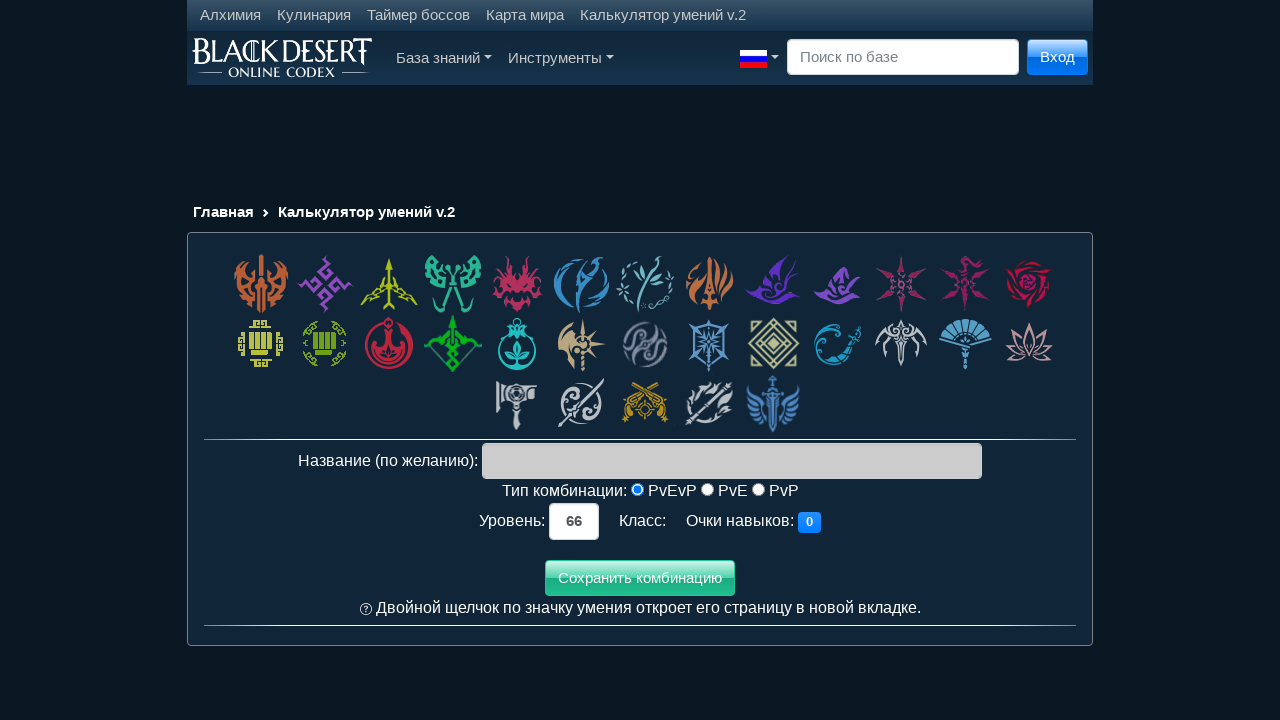

Clicked on Warrior class to select it at (261, 284) on div.class_cell:nth-child(1) > *
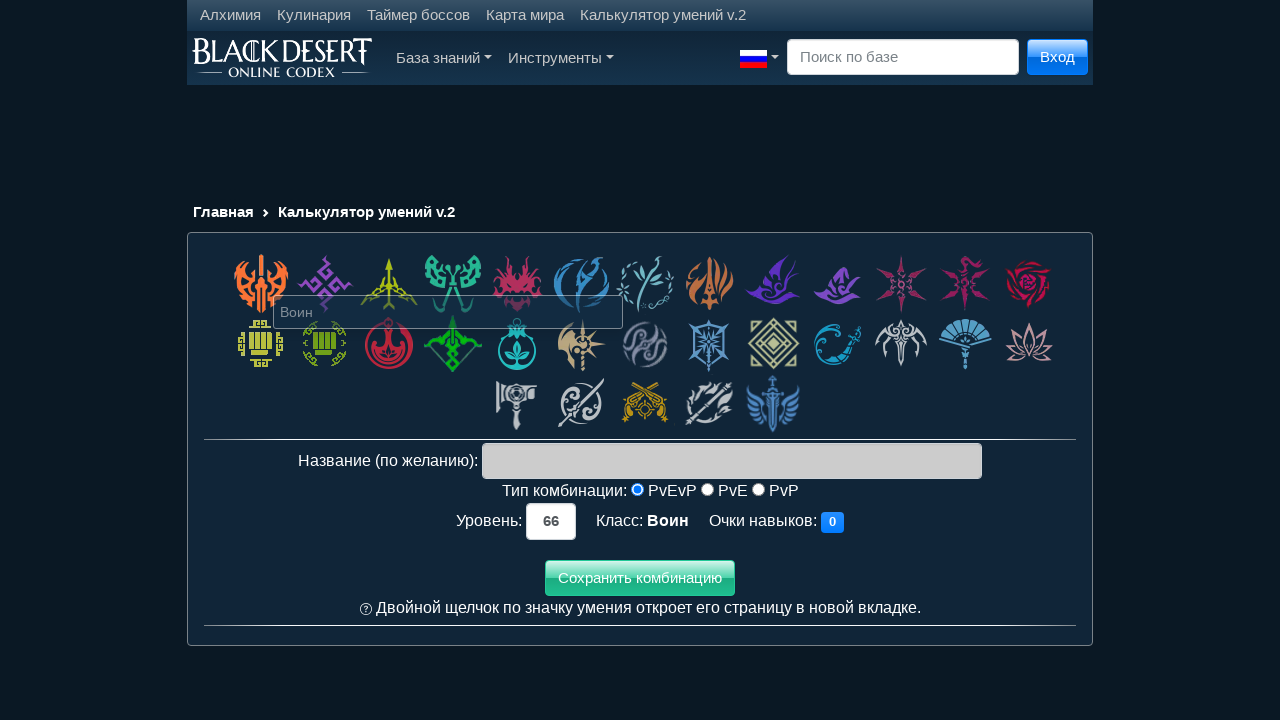

Waited for absolute skill (gid=618) to load
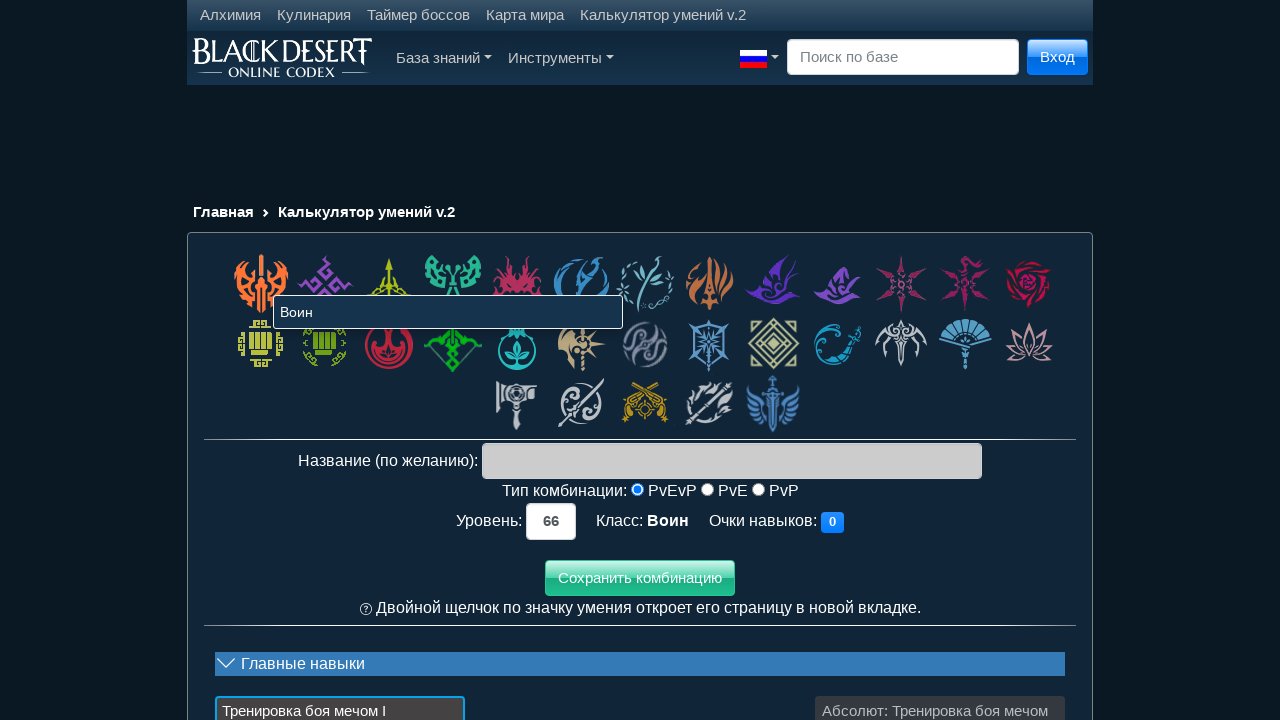

Clicked on absolute skill to select it at (940, 680) on div[data-gid='618']
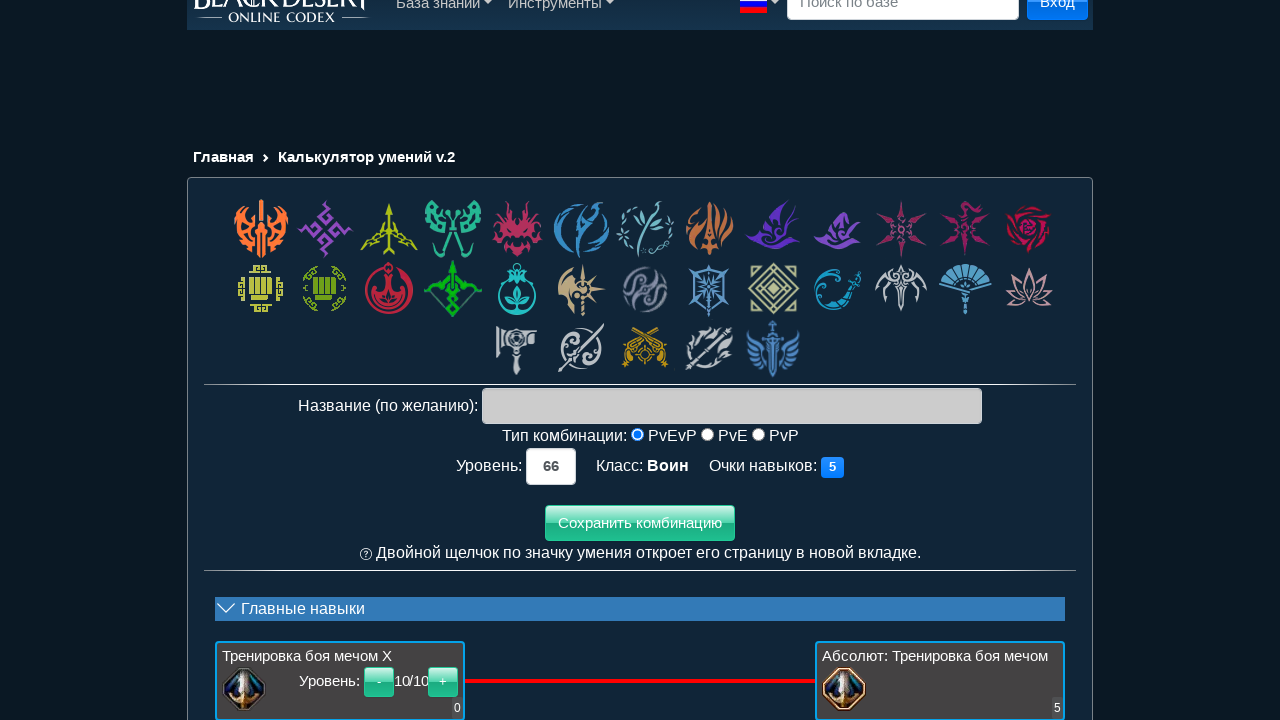

Verified skill counter updated after selecting absolute skill
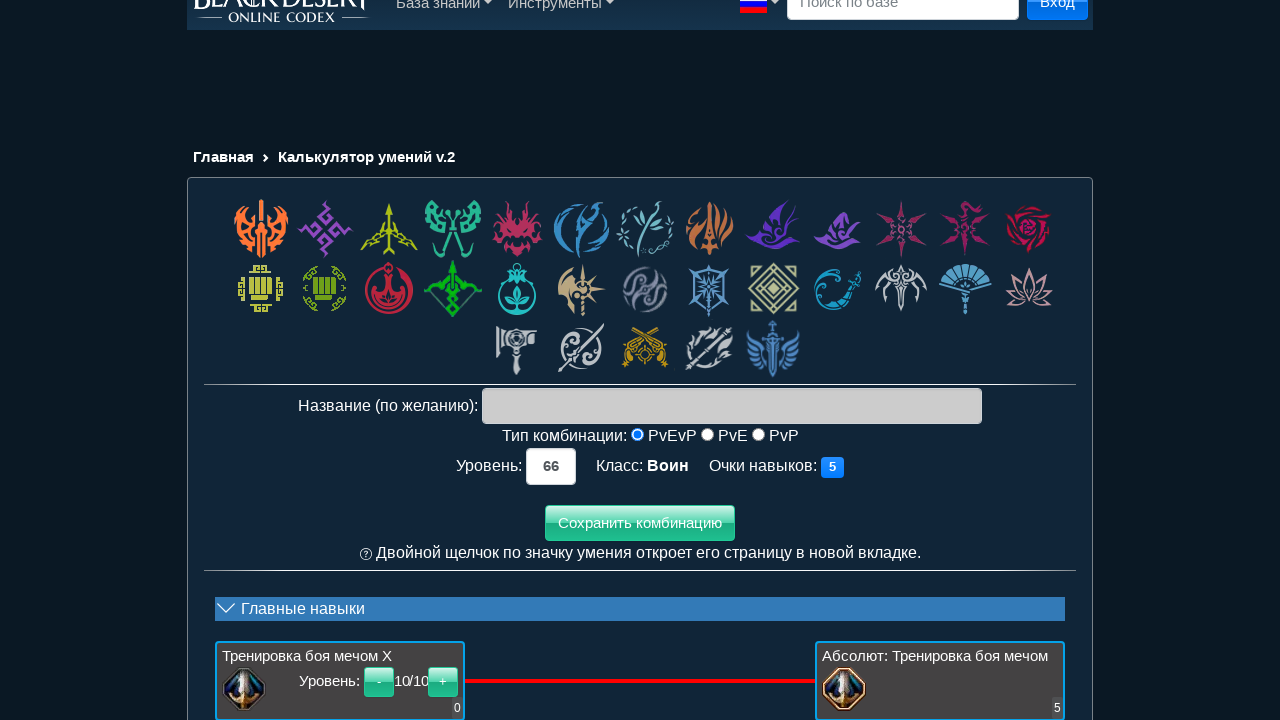

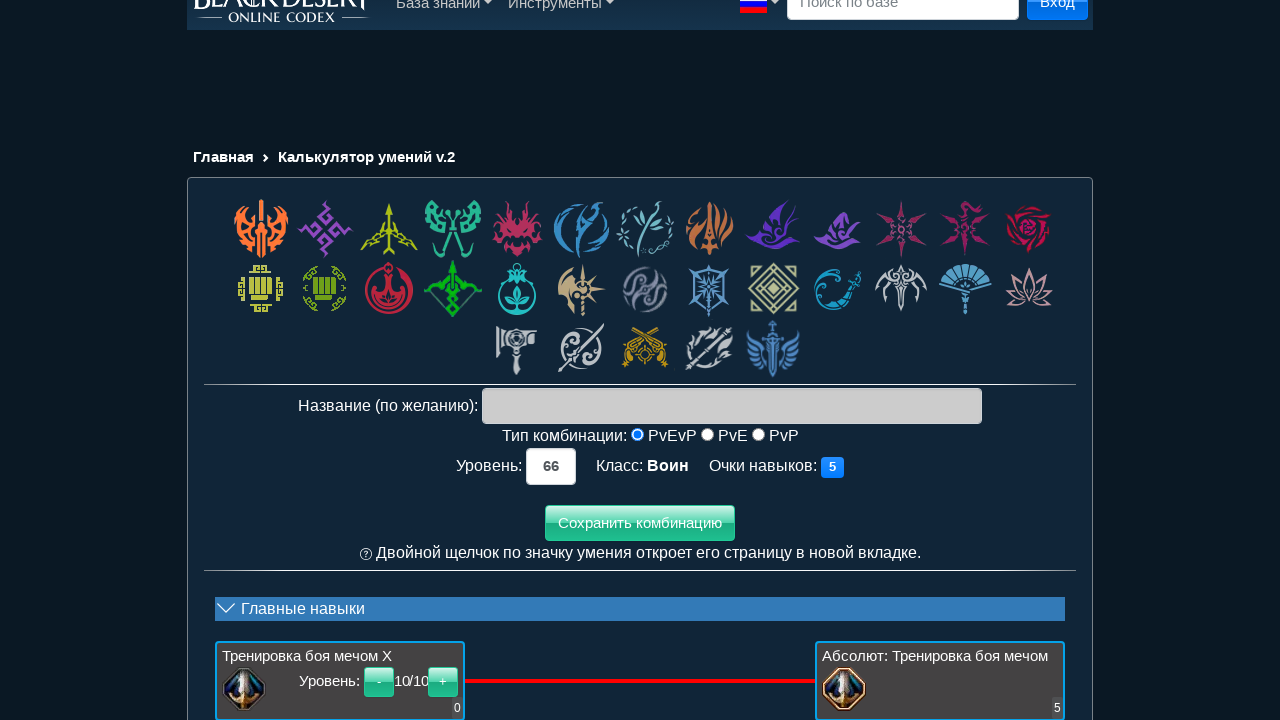